Tests the AngularJS homepage todo list by adding a new todo item, verifying the count, and marking it as complete

Starting URL: https://angularjs.org

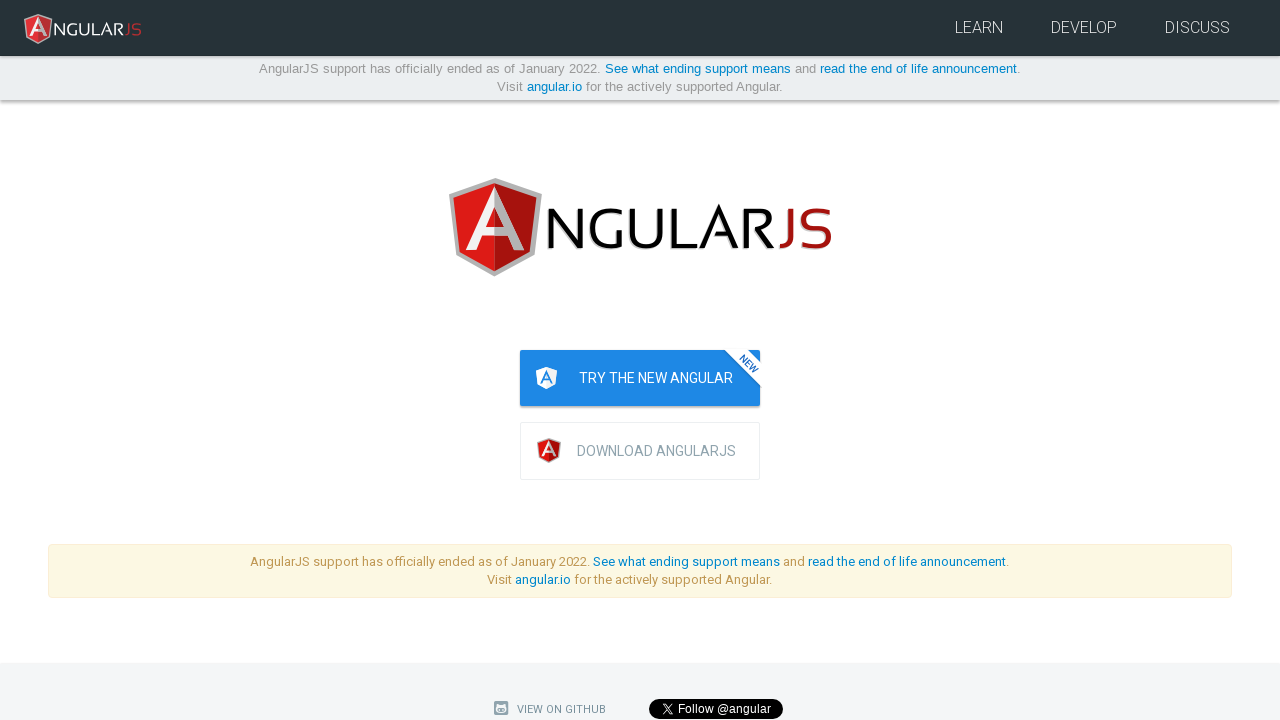

Filled todo input field with 'write first protractor test' on input[ng-model='todoList.todoText']
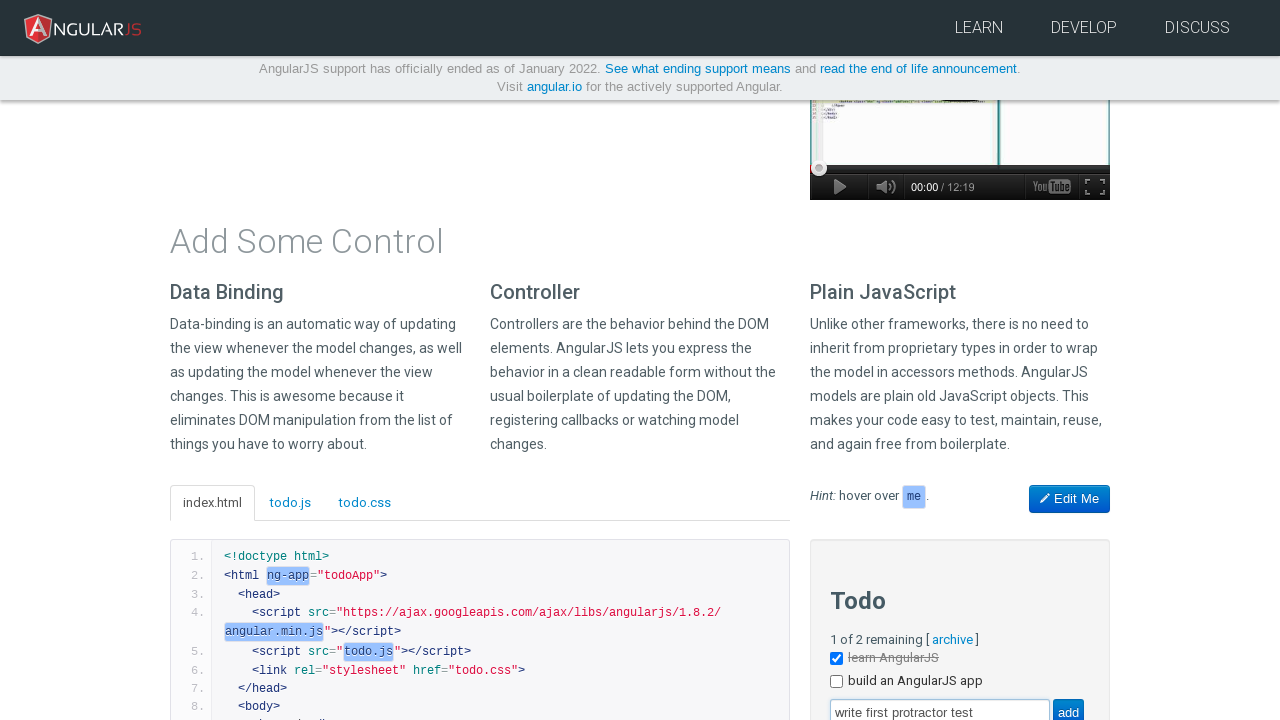

Clicked add button to create new todo at (1068, 706) on input[value='add']
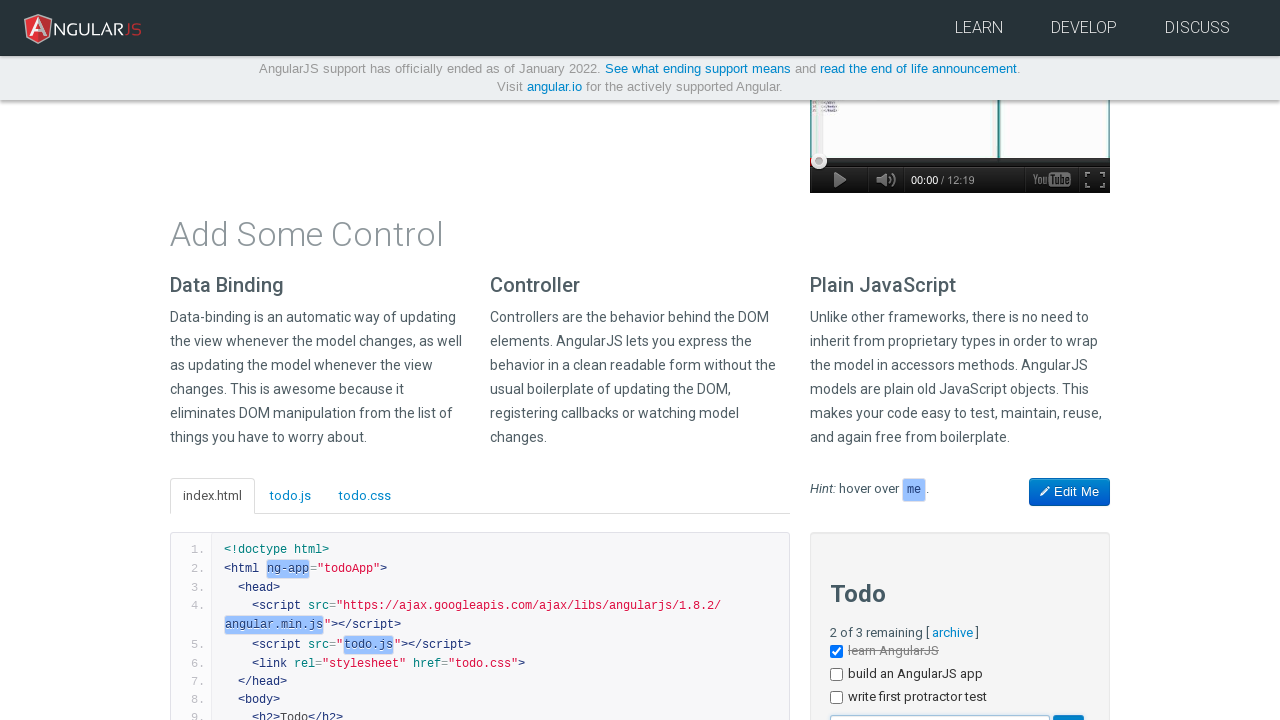

Waited for todo list to update
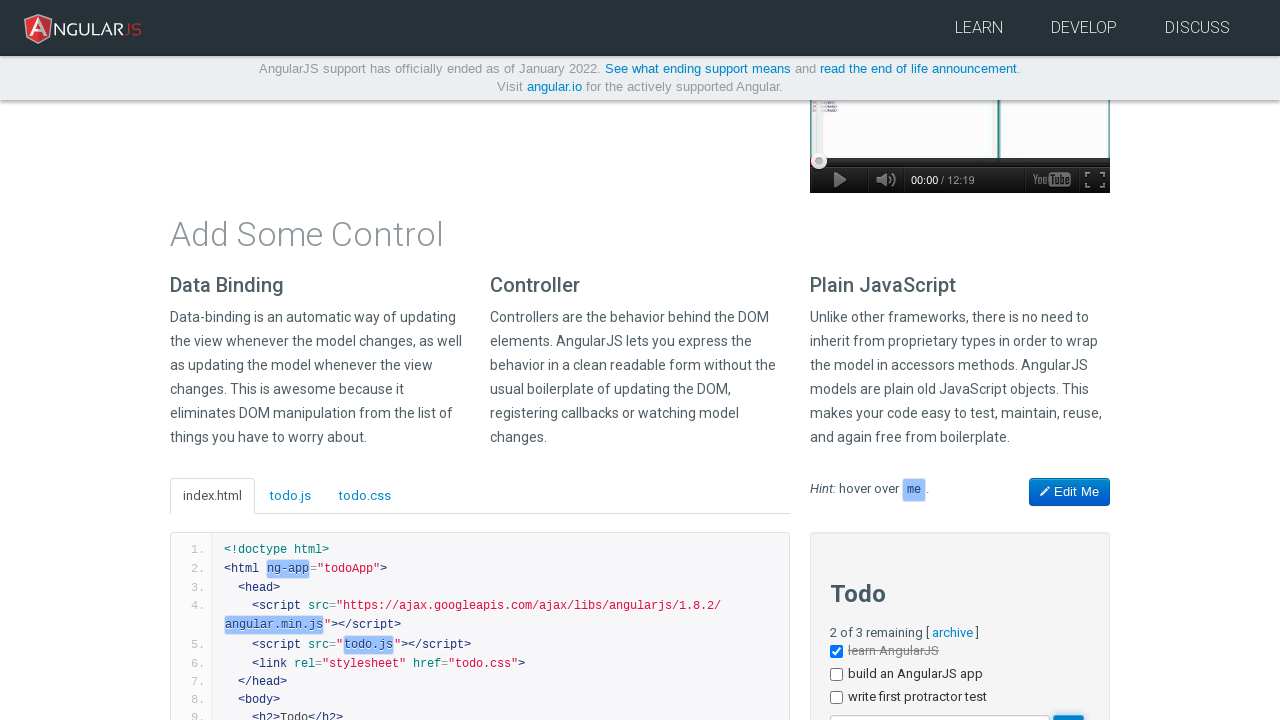

Located all todo items
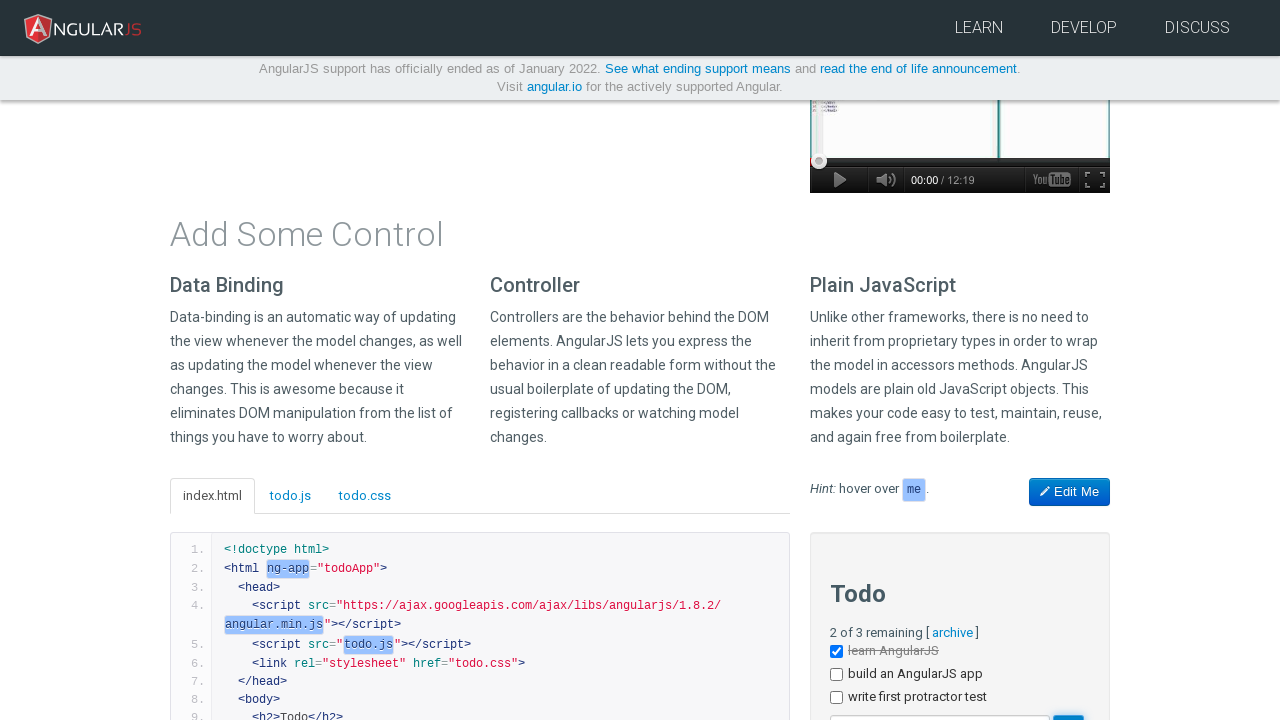

Clicked checkbox on newly added todo item to mark as complete at (836, 698) on [ng-repeat='todo in todoList.todos'] >> nth=2 >> input[type='checkbox']
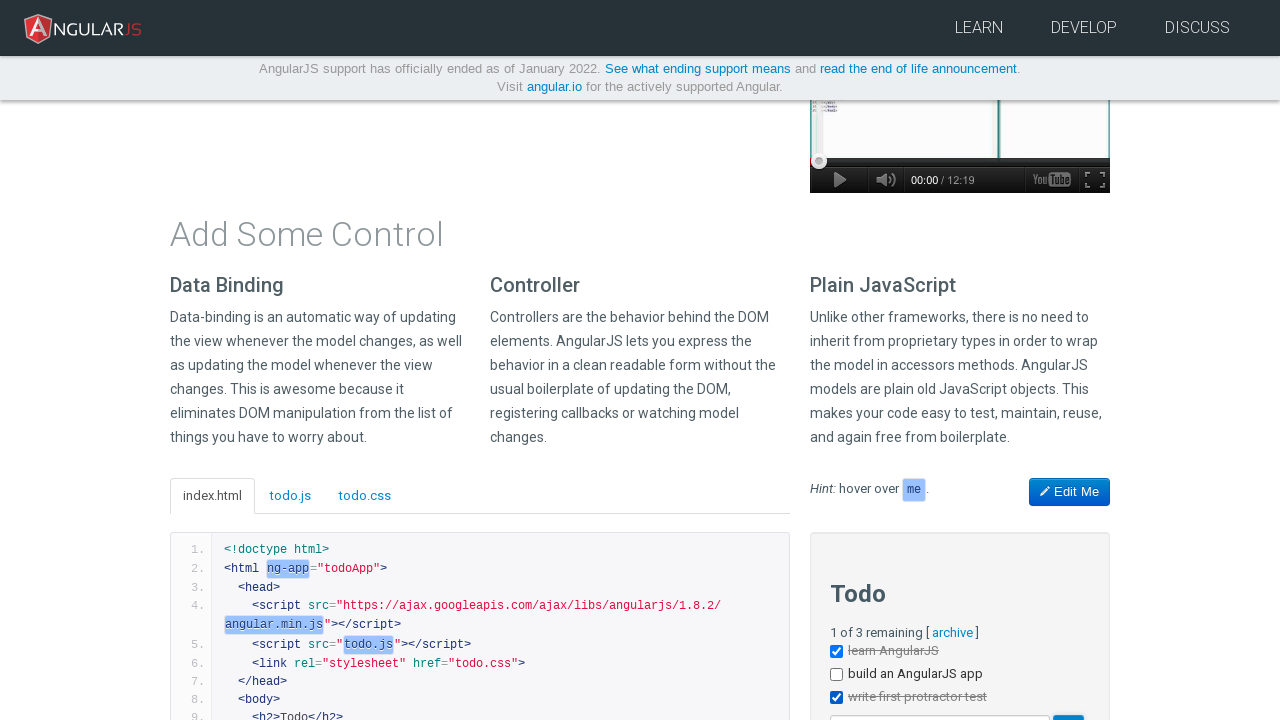

Verified todo item is marked as completed with done-true class
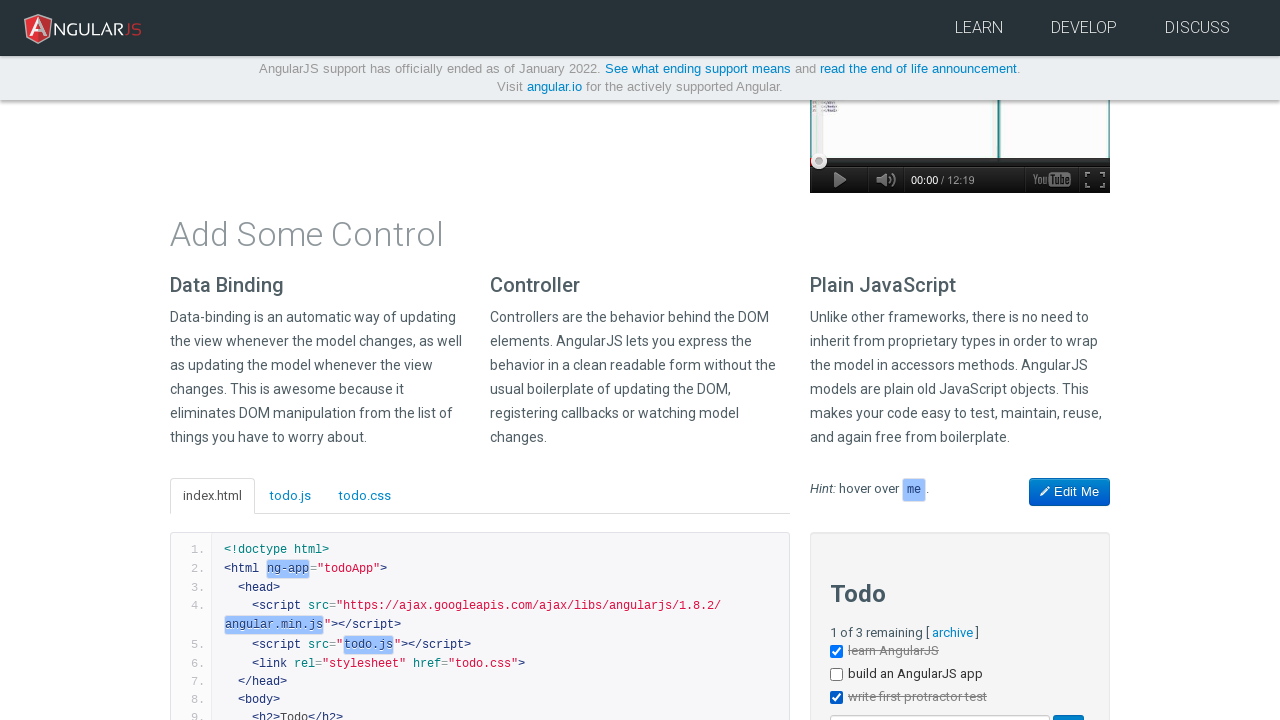

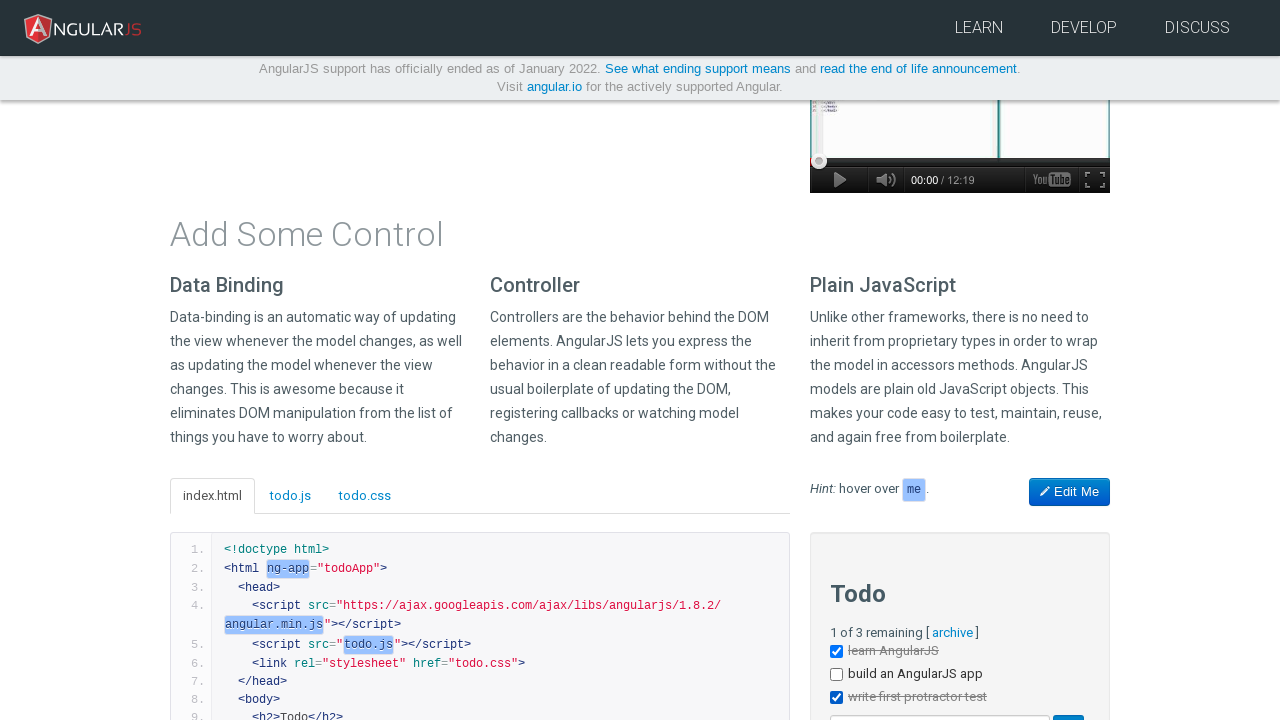